Tests form interactions on Selenium demo page by selecting from a dropdown menu and toggling a checkbox

Starting URL: https://www.selenium.dev/selenium/web/web-form.html

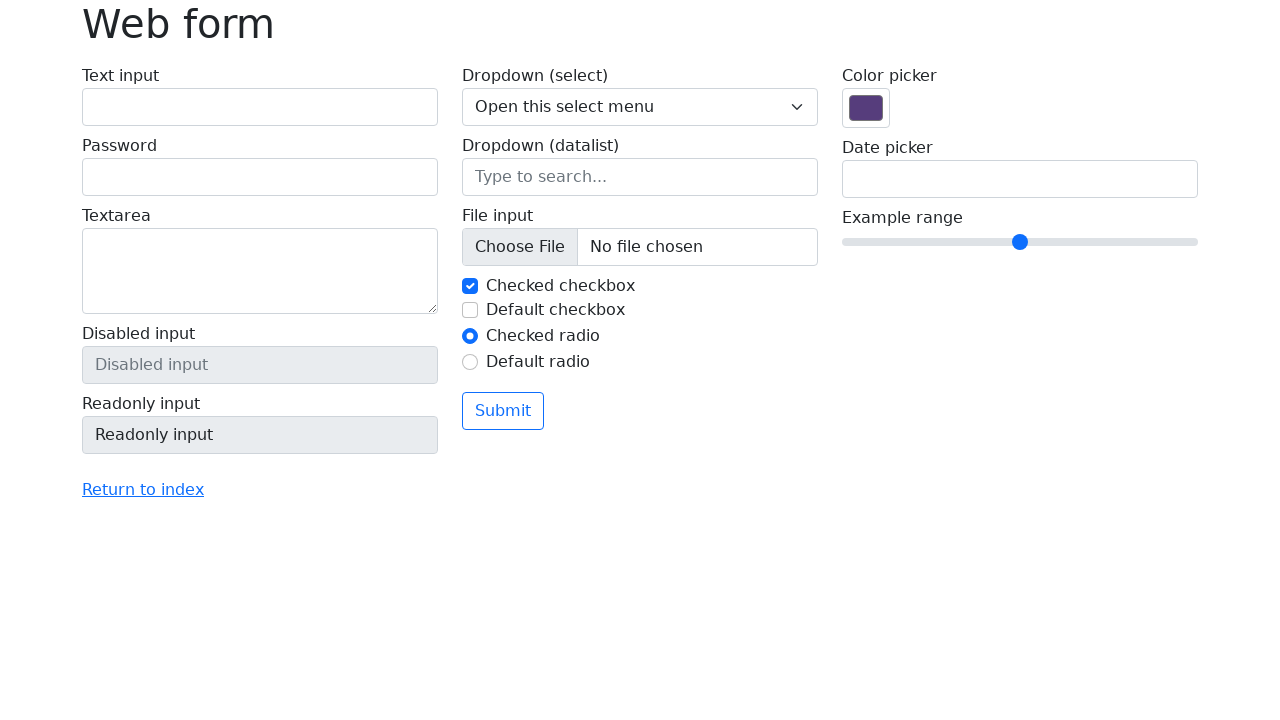

Waited for dropdown menu to become visible
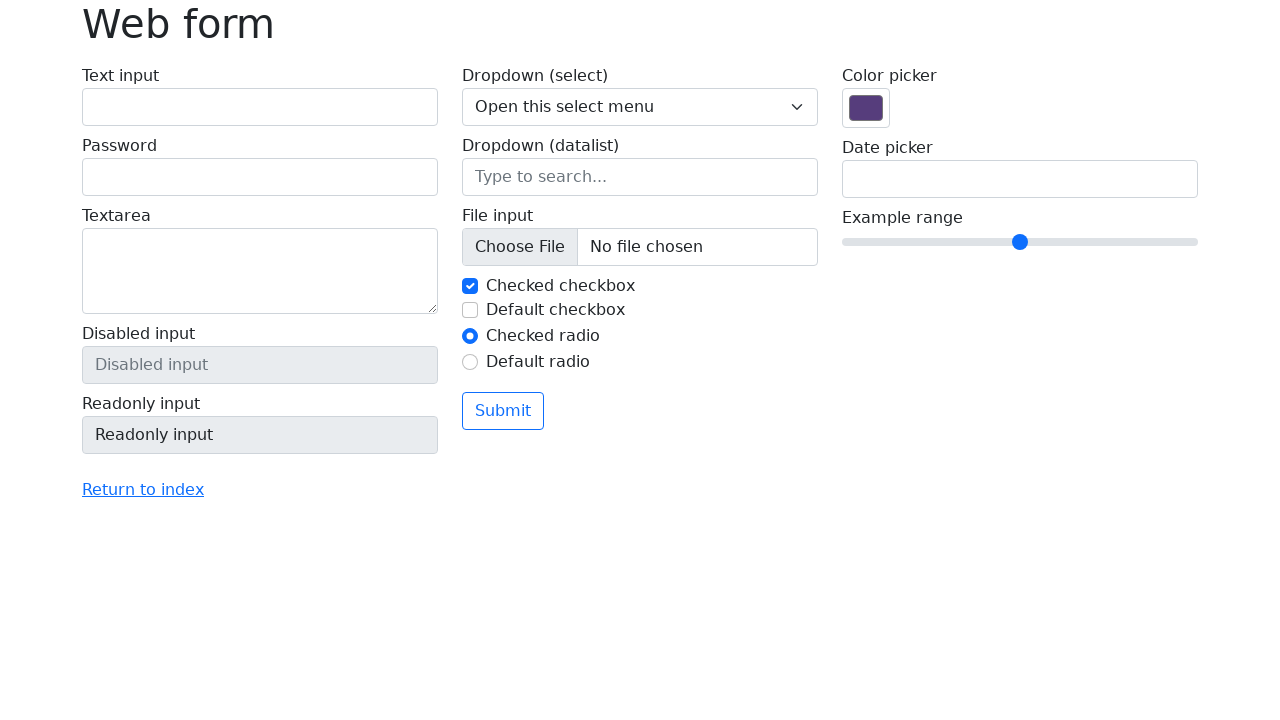

Selected 'Three' from dropdown menu on select[name='my-select']
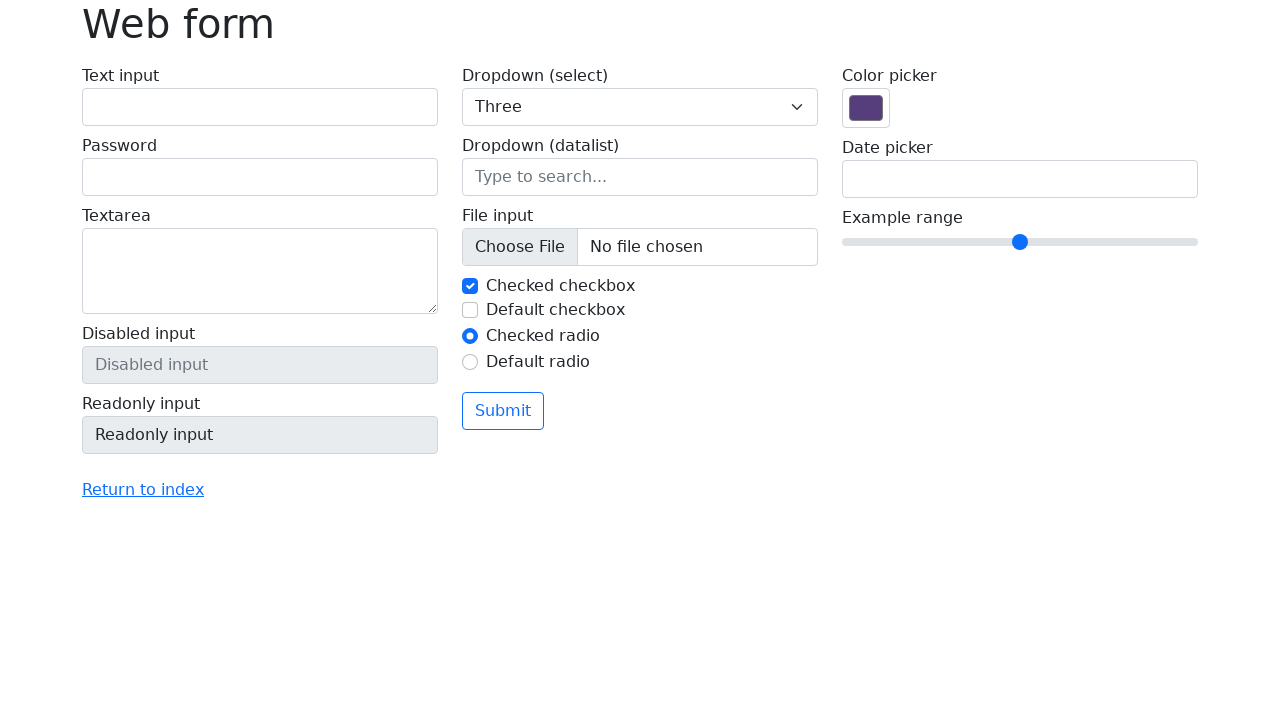

Toggled checkbox to unchecked state at (470, 286) on #my-check-1
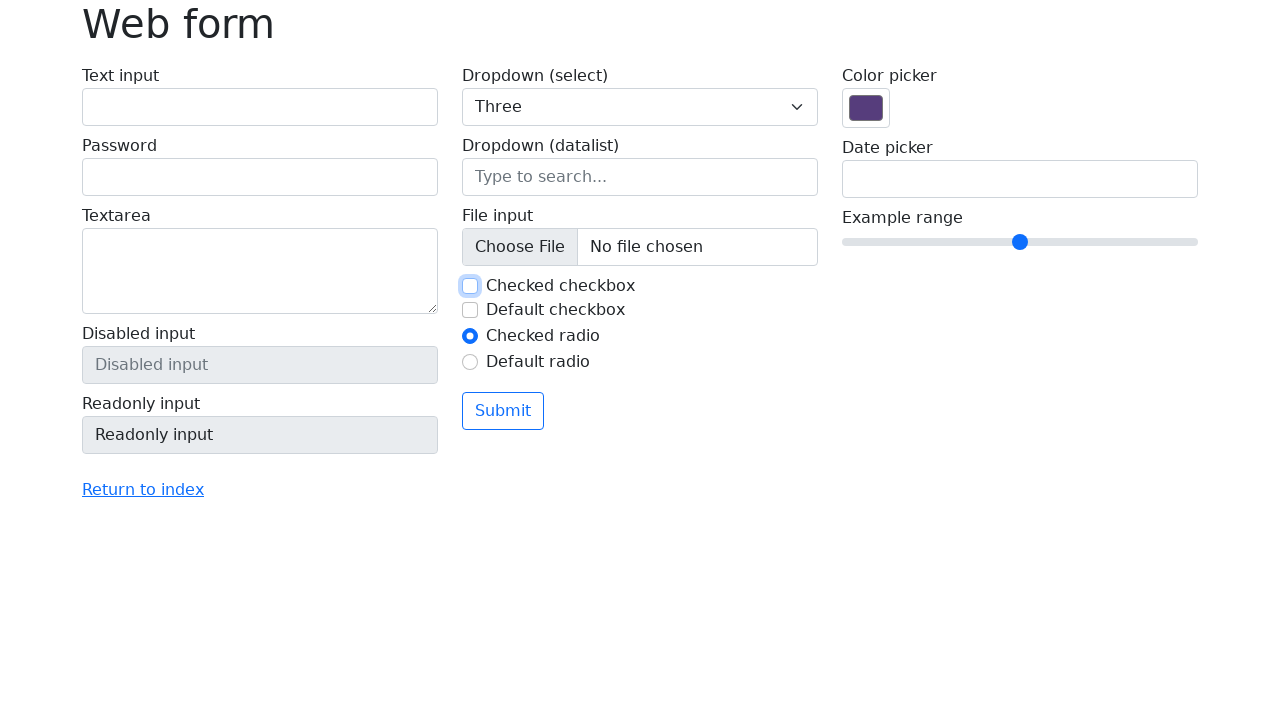

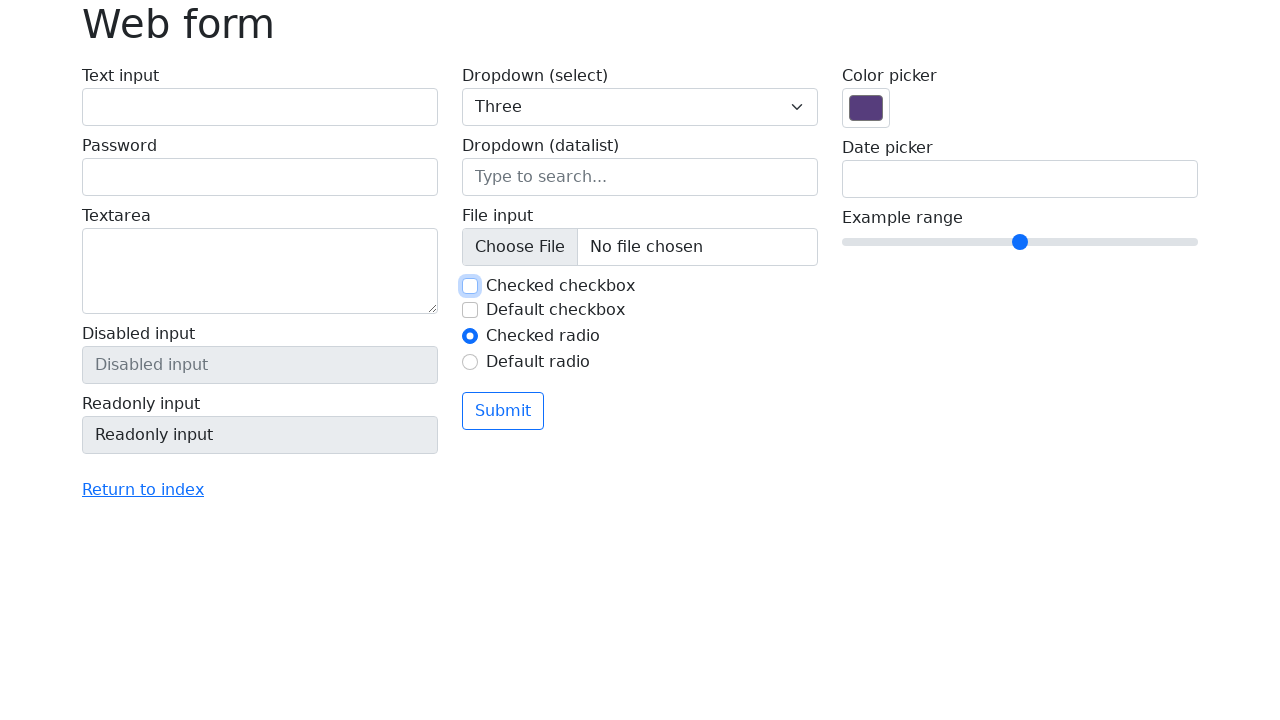